Tests hover functionality by hovering over three user figure elements to reveal additional information

Starting URL: https://practice.expandtesting.com/hovers

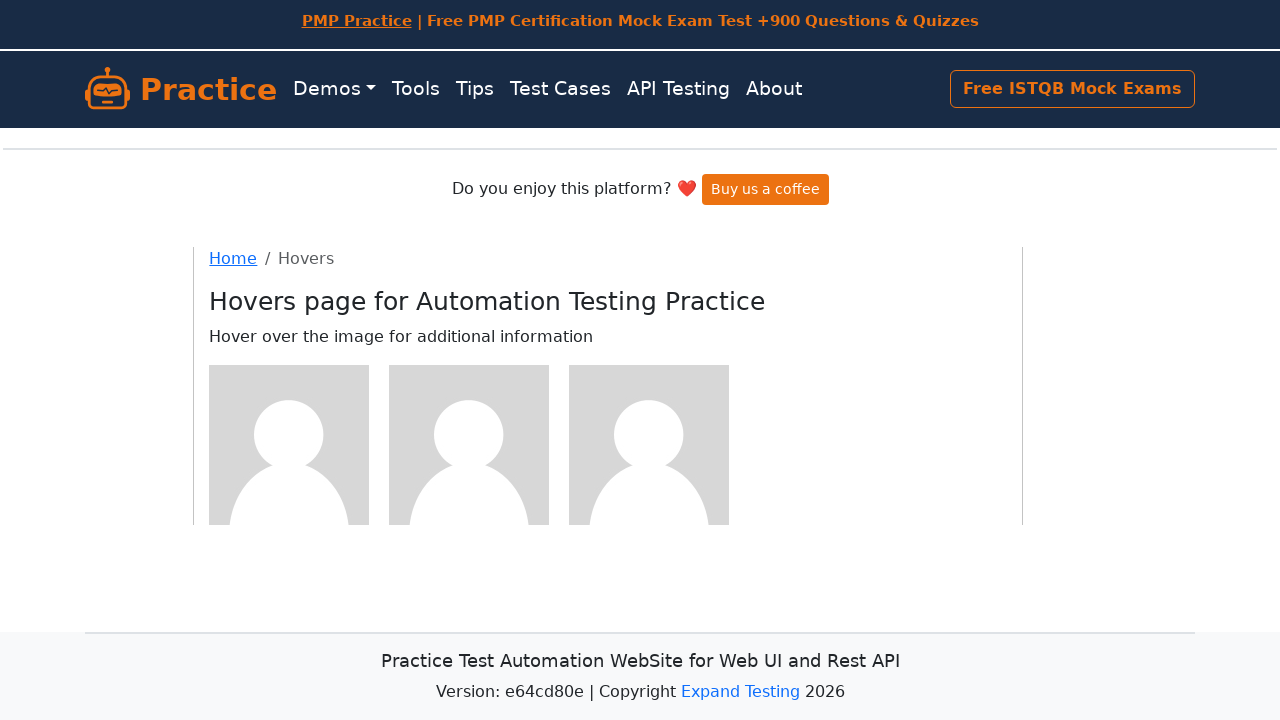

Hovered over first user figure to reveal additional information at (299, 444) on [class="figure"] >> nth=0
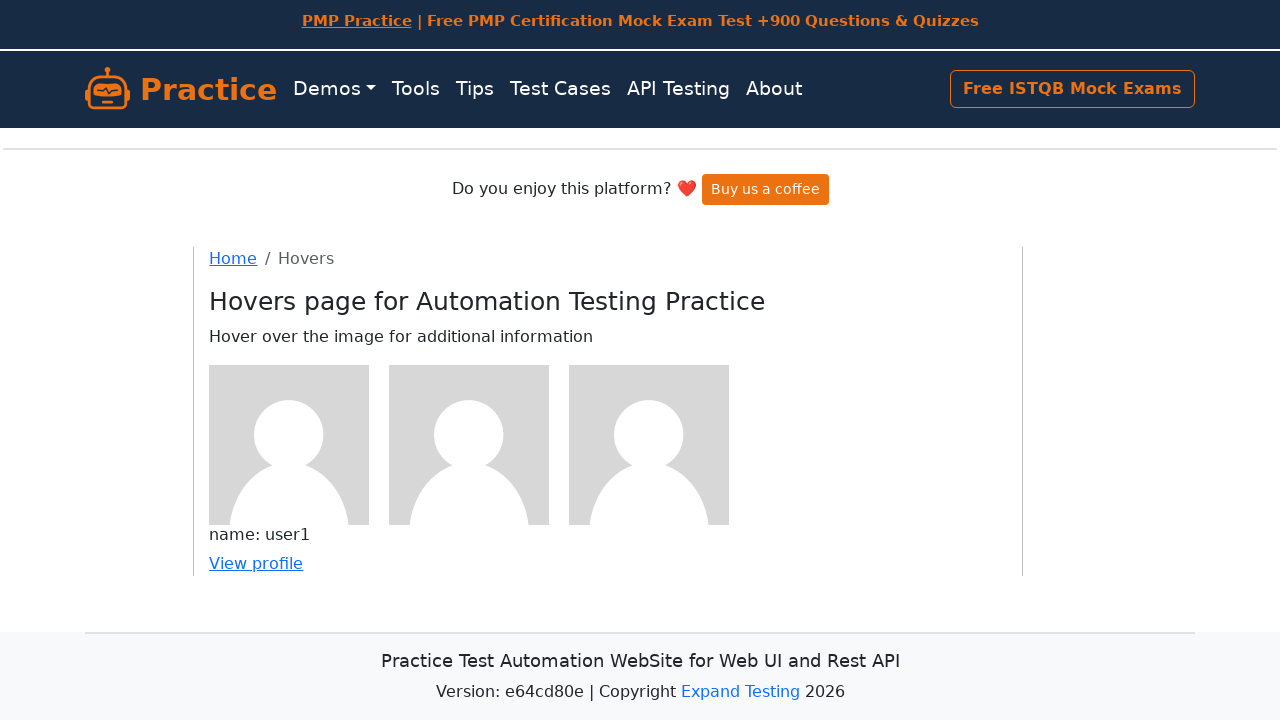

Hovered over second user figure to reveal additional information at (479, 444) on [class="figure"] >> nth=1
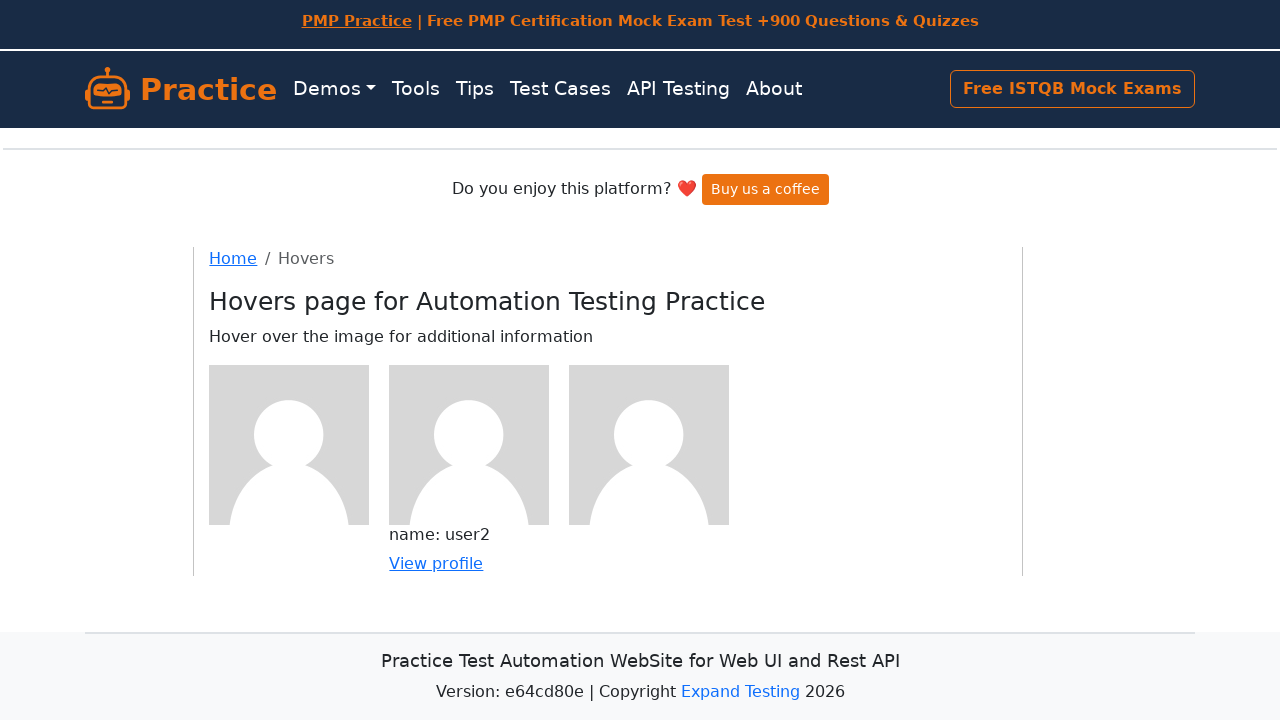

Hovered over third user figure to reveal additional information at (659, 444) on [class="figure"] >> nth=2
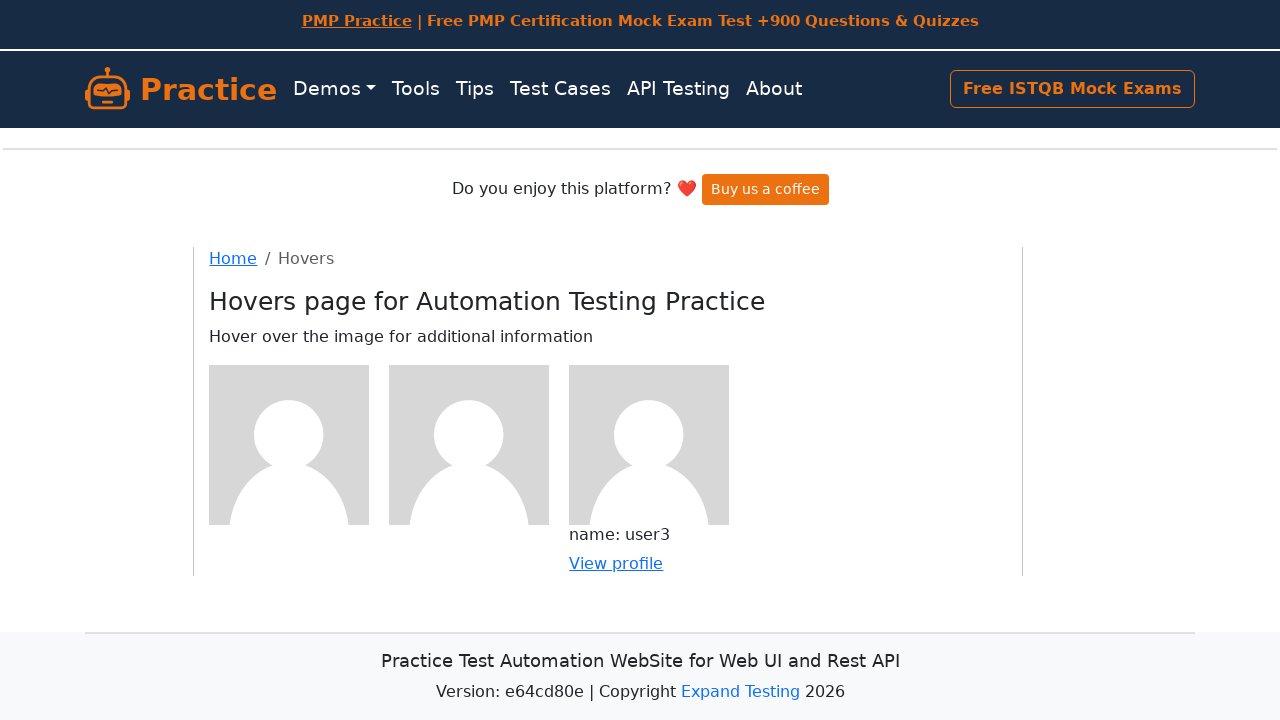

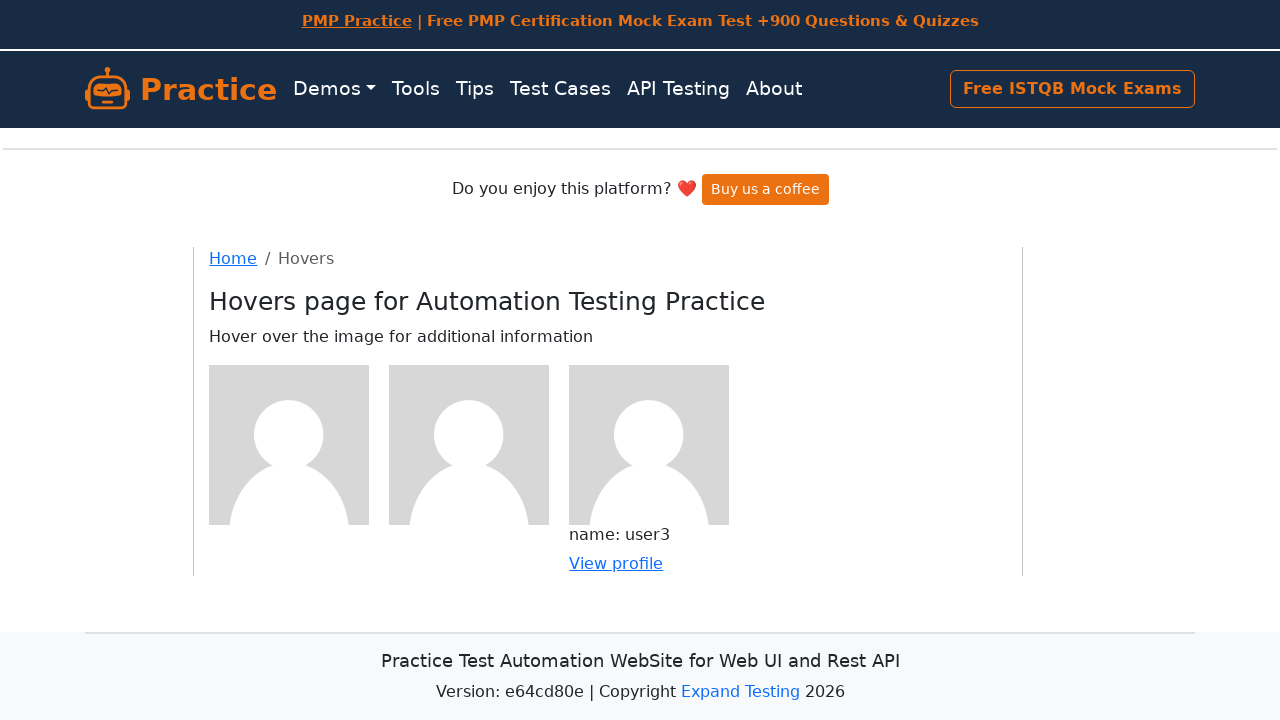